Verifies the login button is displayed on the login page

Starting URL: https://the-internet.herokuapp.com/

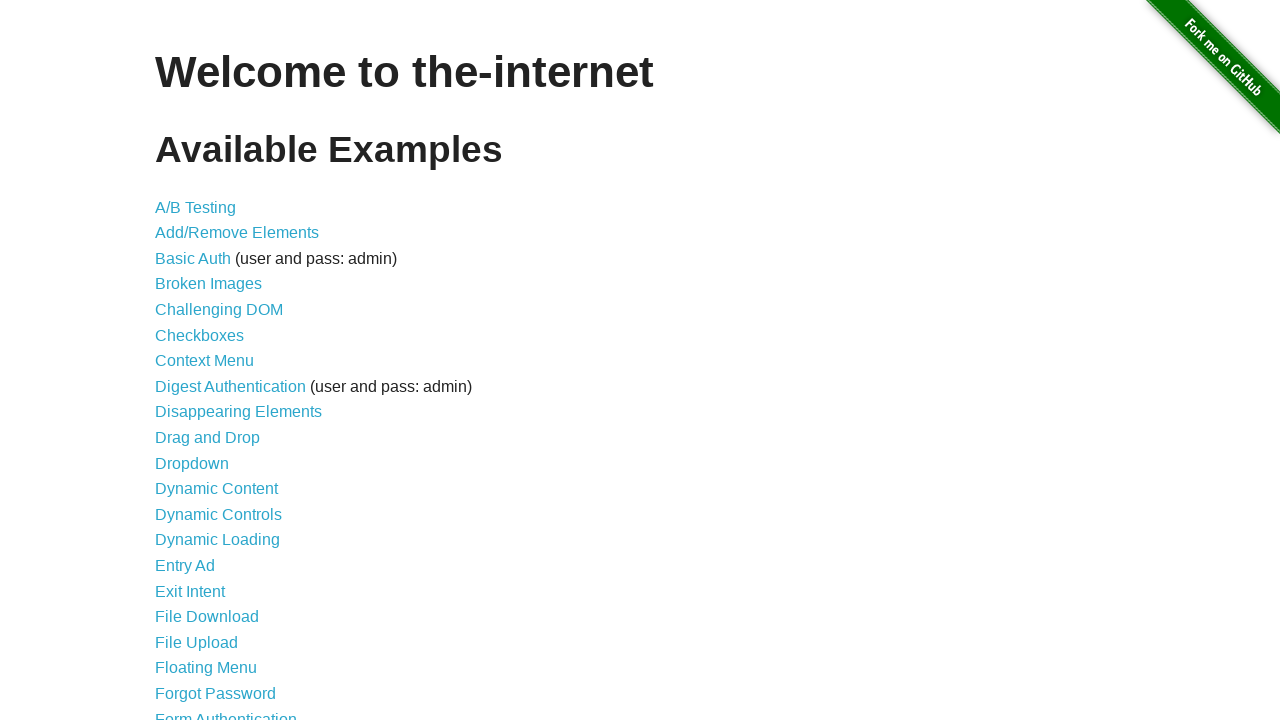

Clicked on Form Authentication link to navigate to login page at (226, 712) on xpath=//a[contains(@href, '/login')]
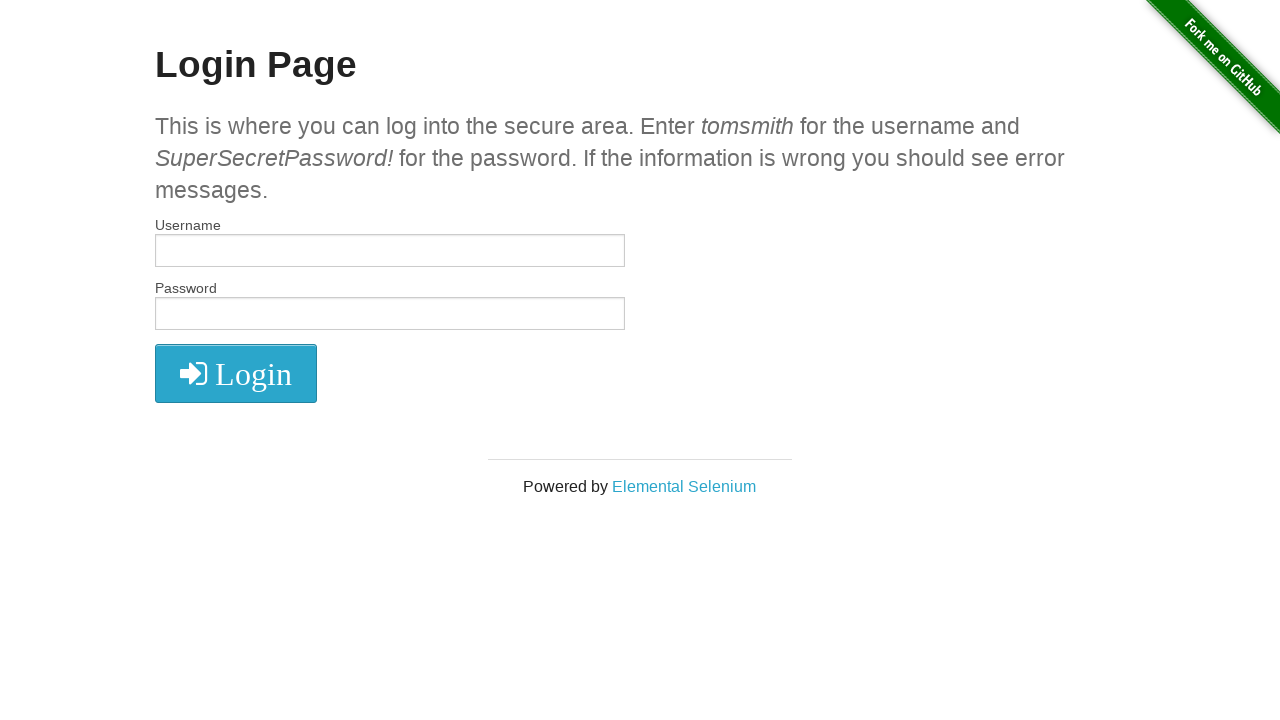

Verified that login button is displayed on the login page
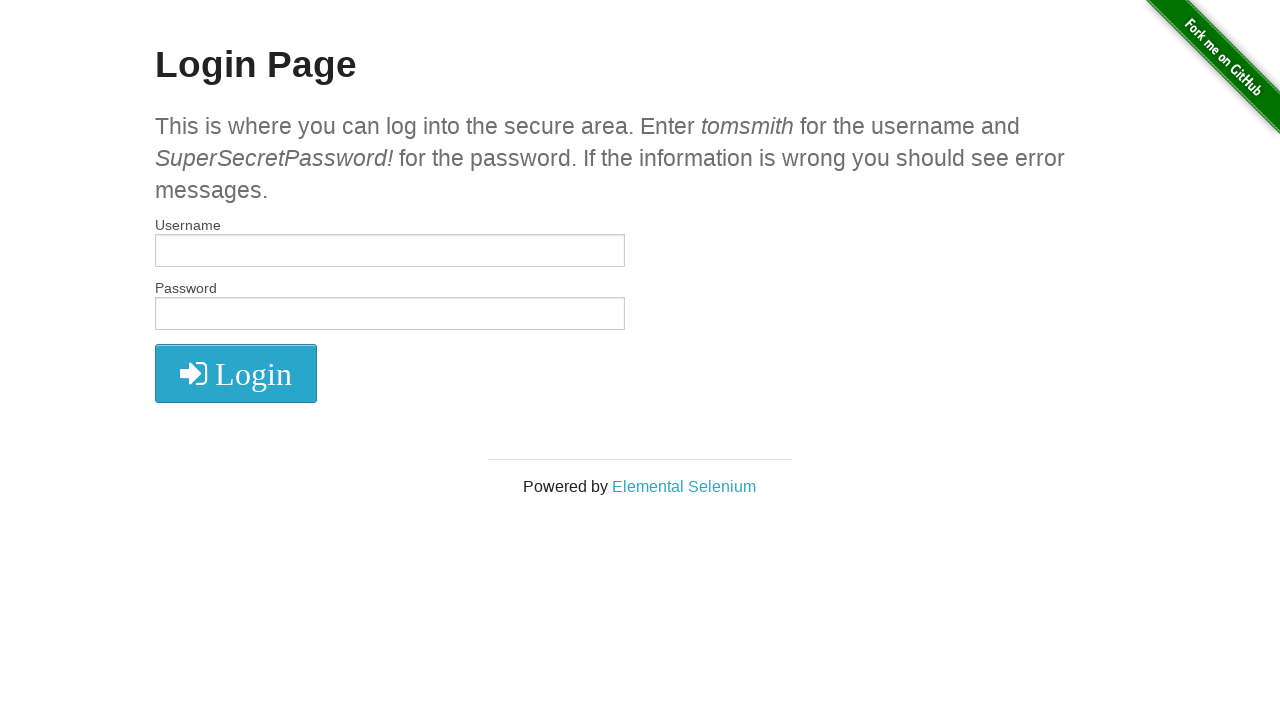

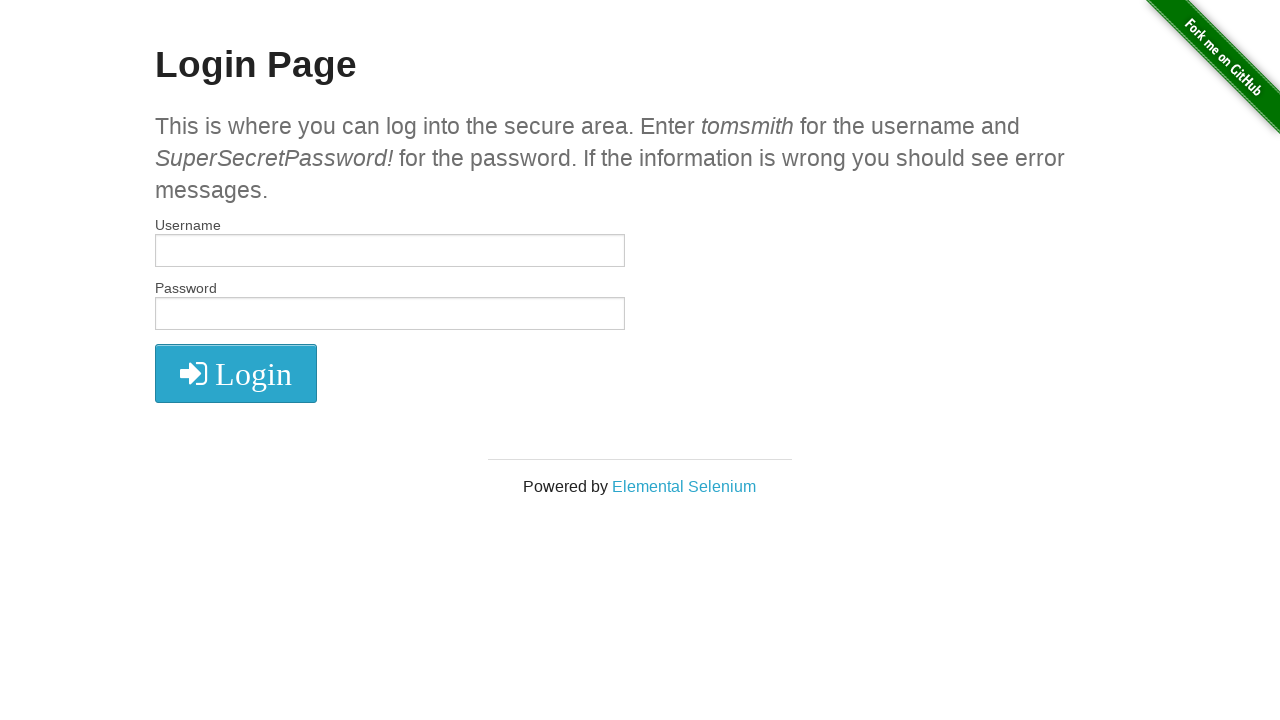